Opens the DS Portal website and maximizes the browser window

Starting URL: https://dsportalapp.herokuapp.com/

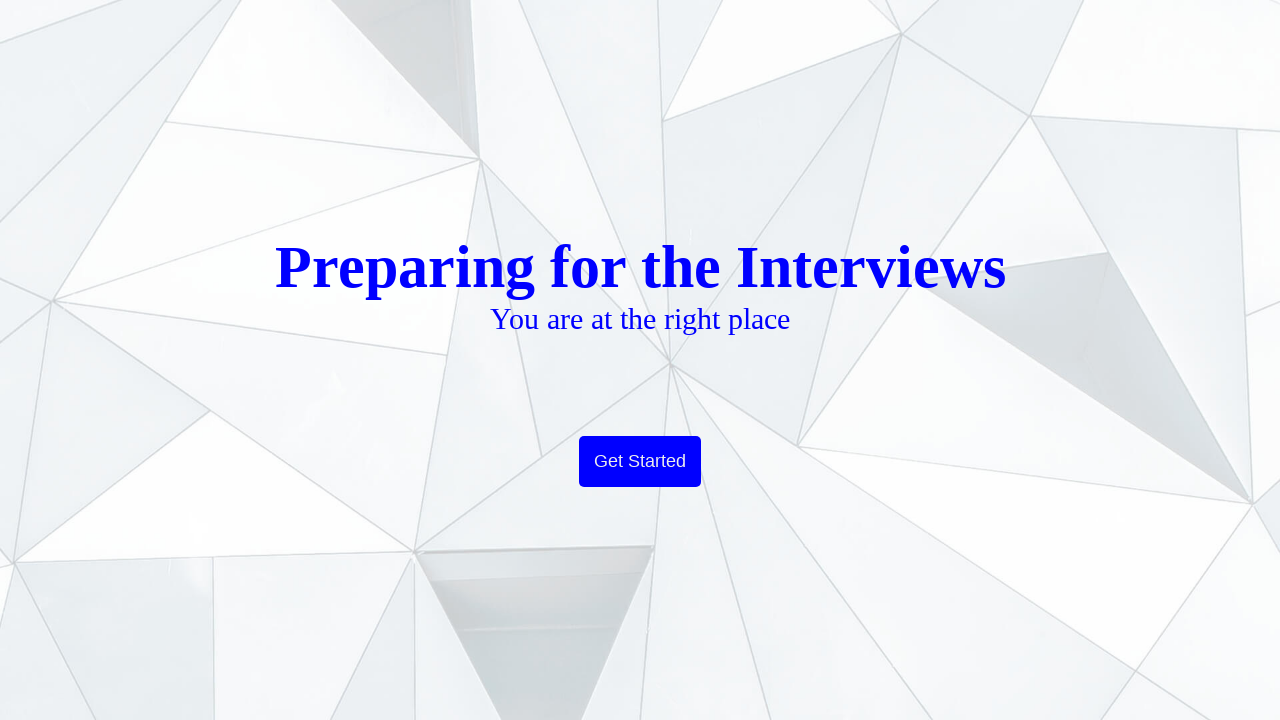

Set browser window to maximized size (1920x1080)
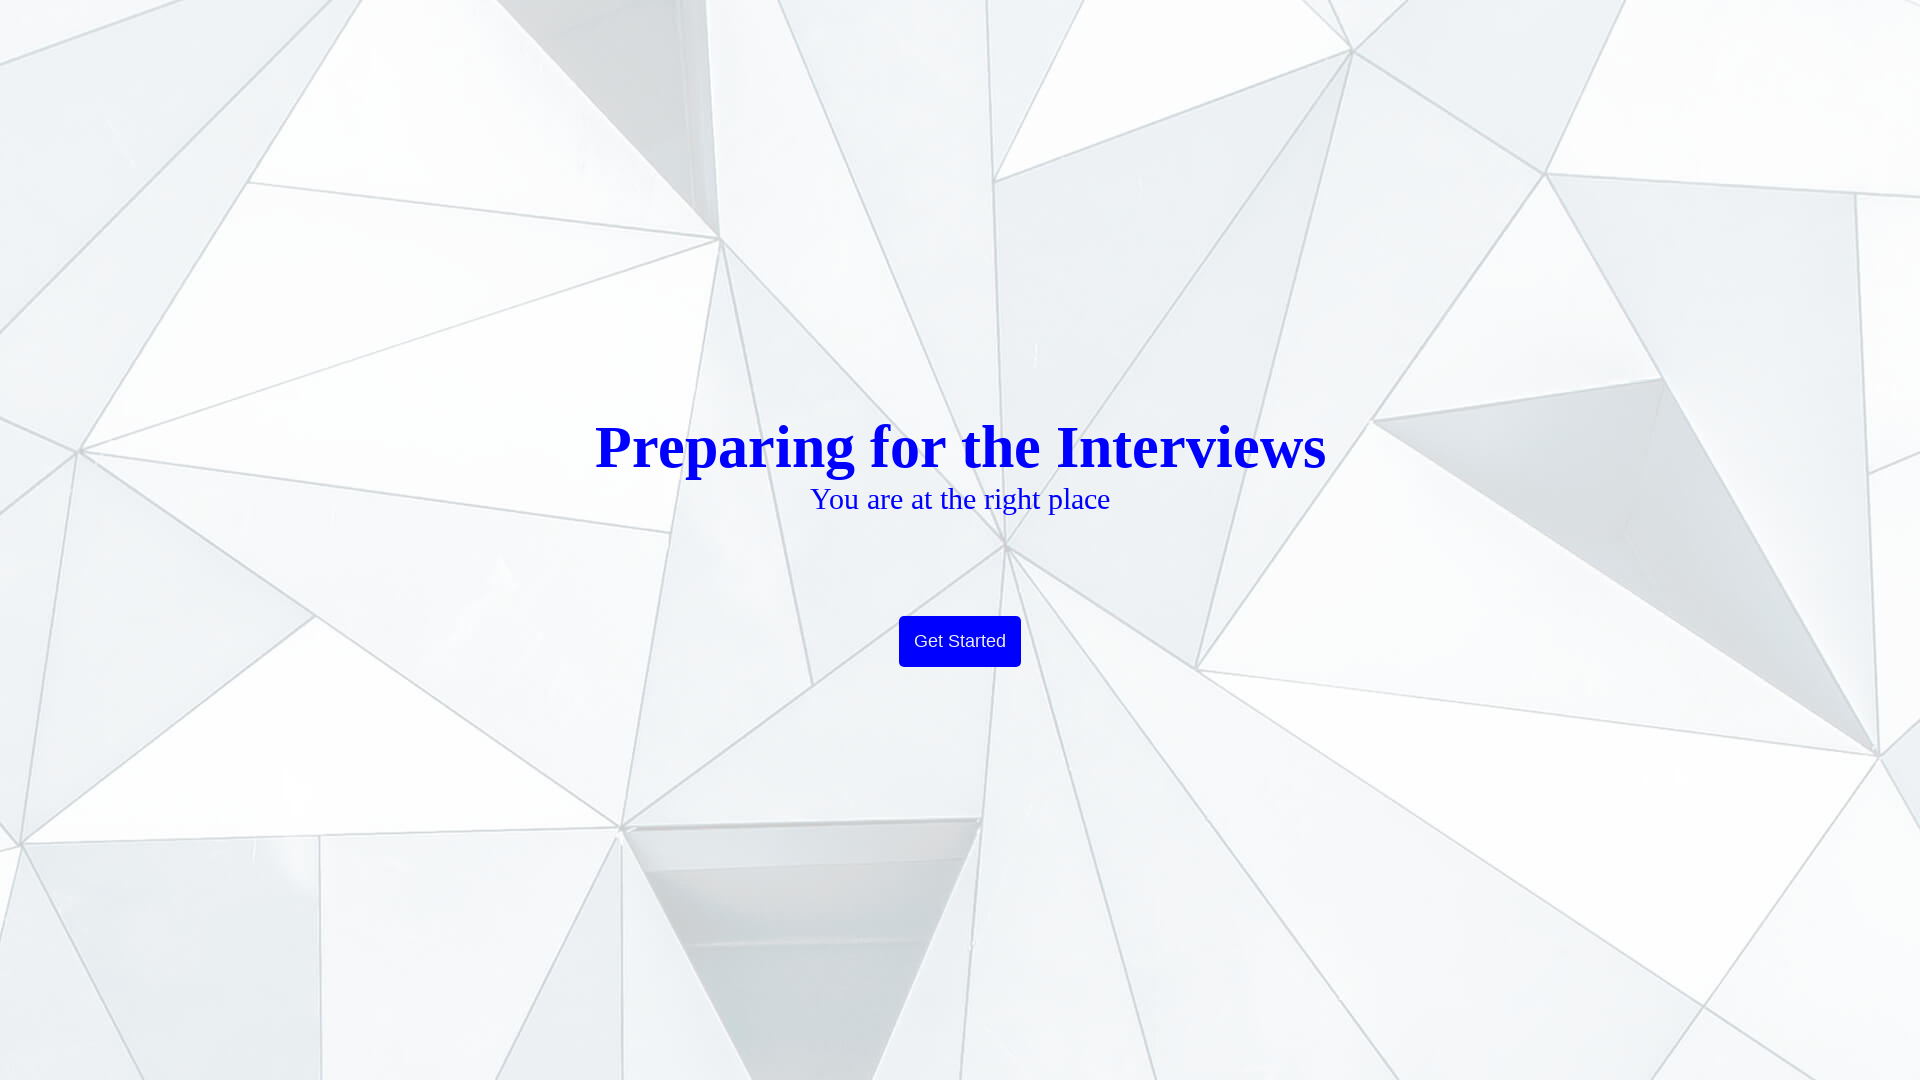

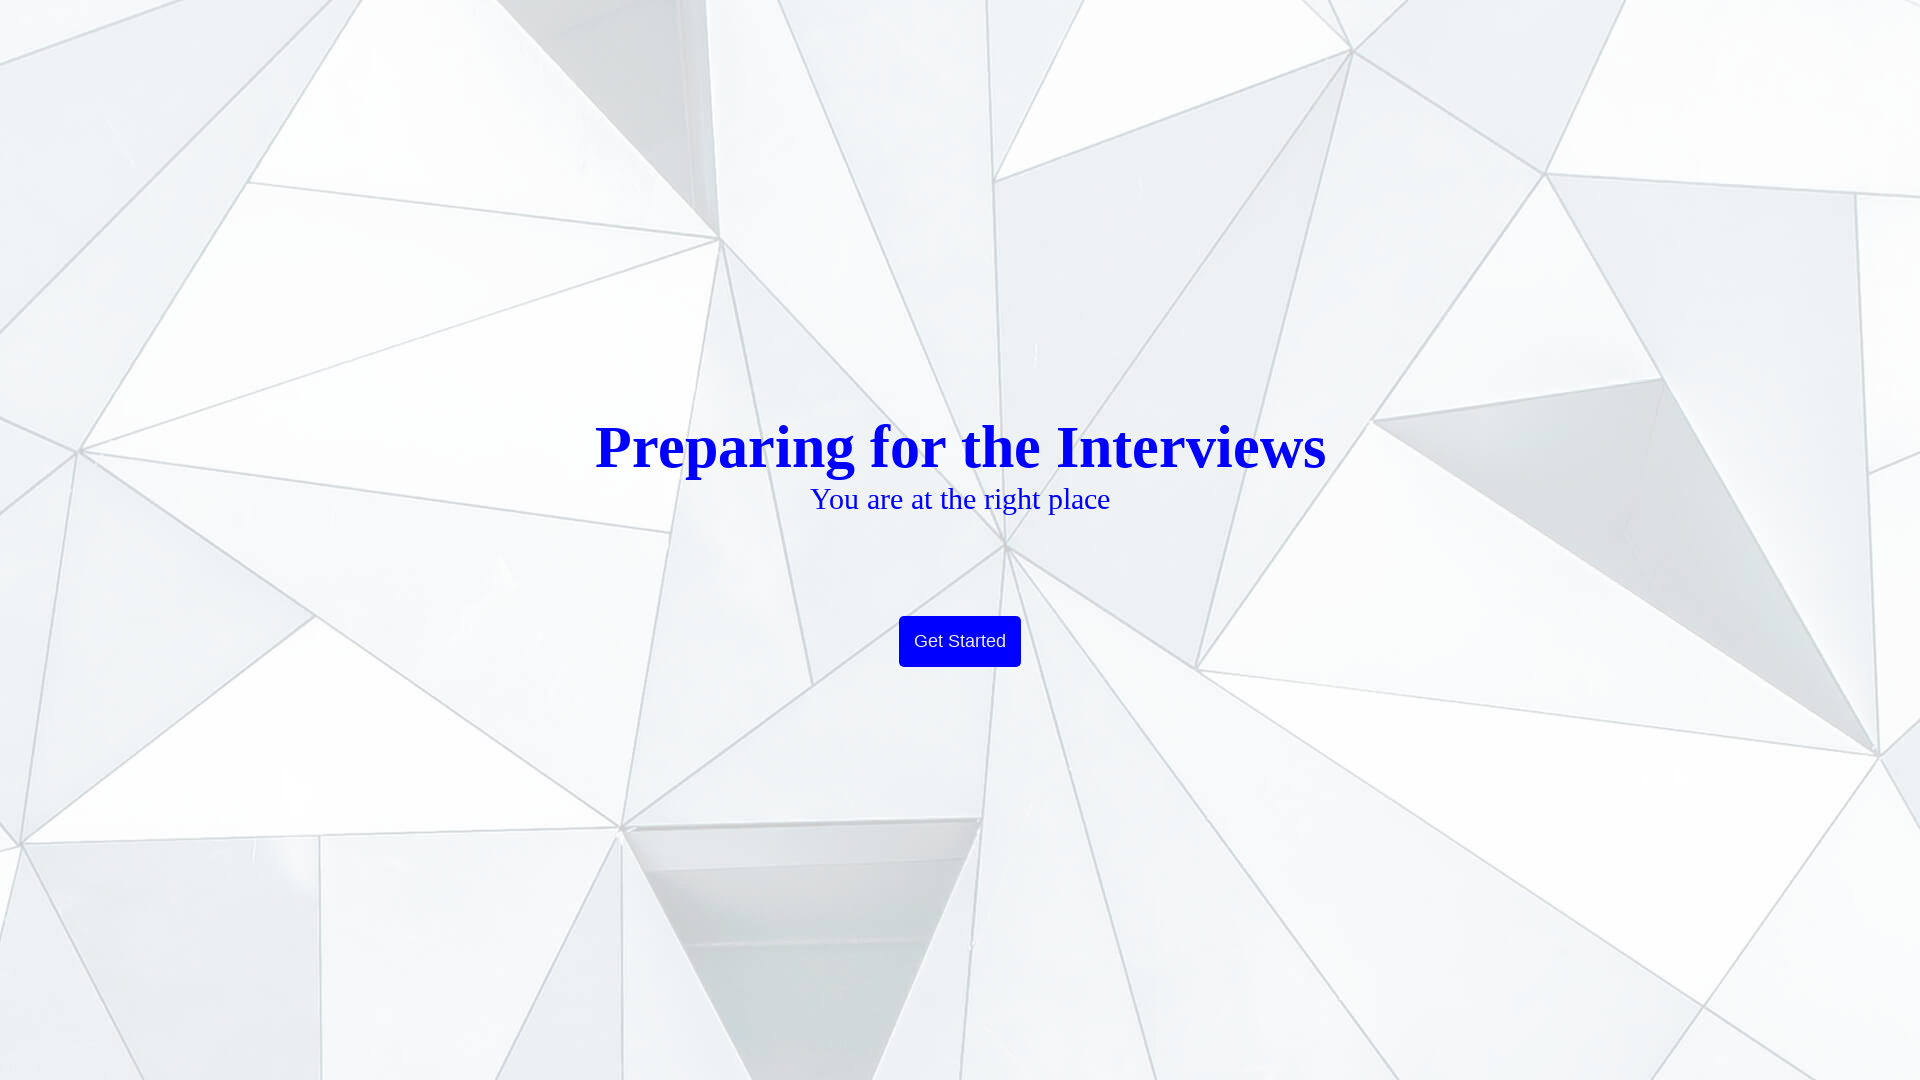